Verifies that the "Full Name" label text is visible on the text box page

Starting URL: https://demoqa.com/elements

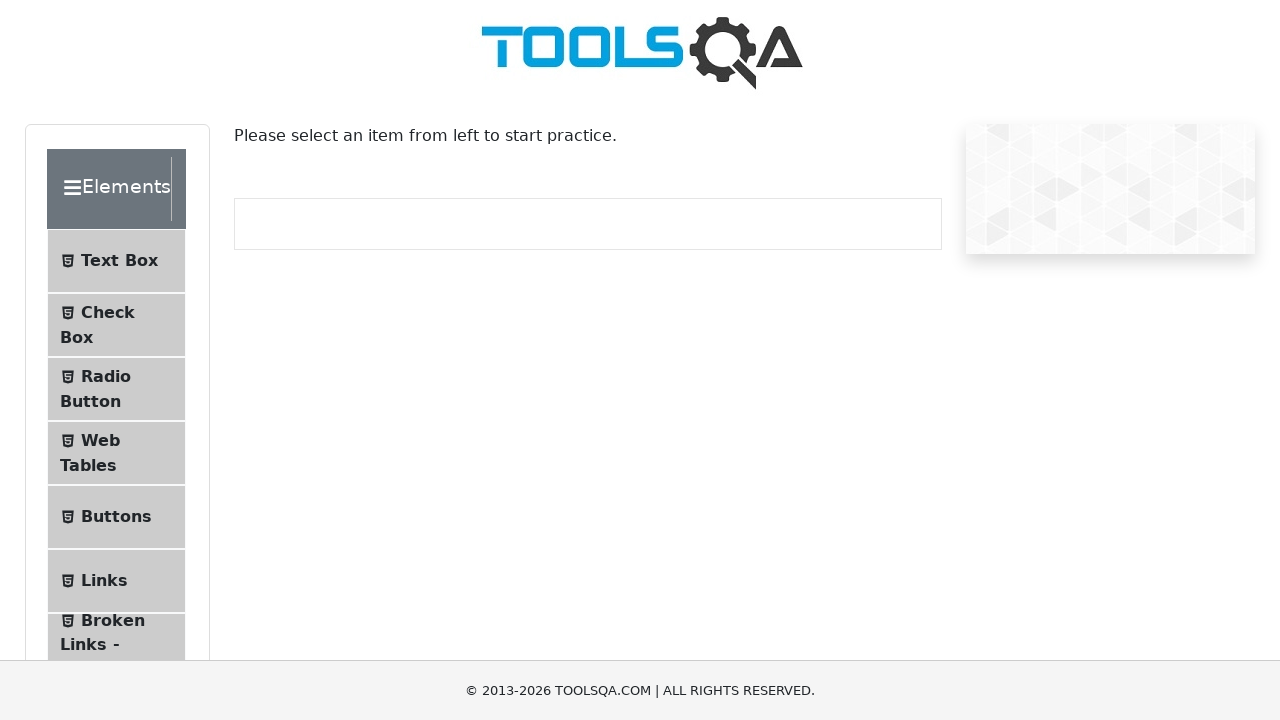

Clicked on Text Box menu item at (119, 261) on internal:text="Text Box"i
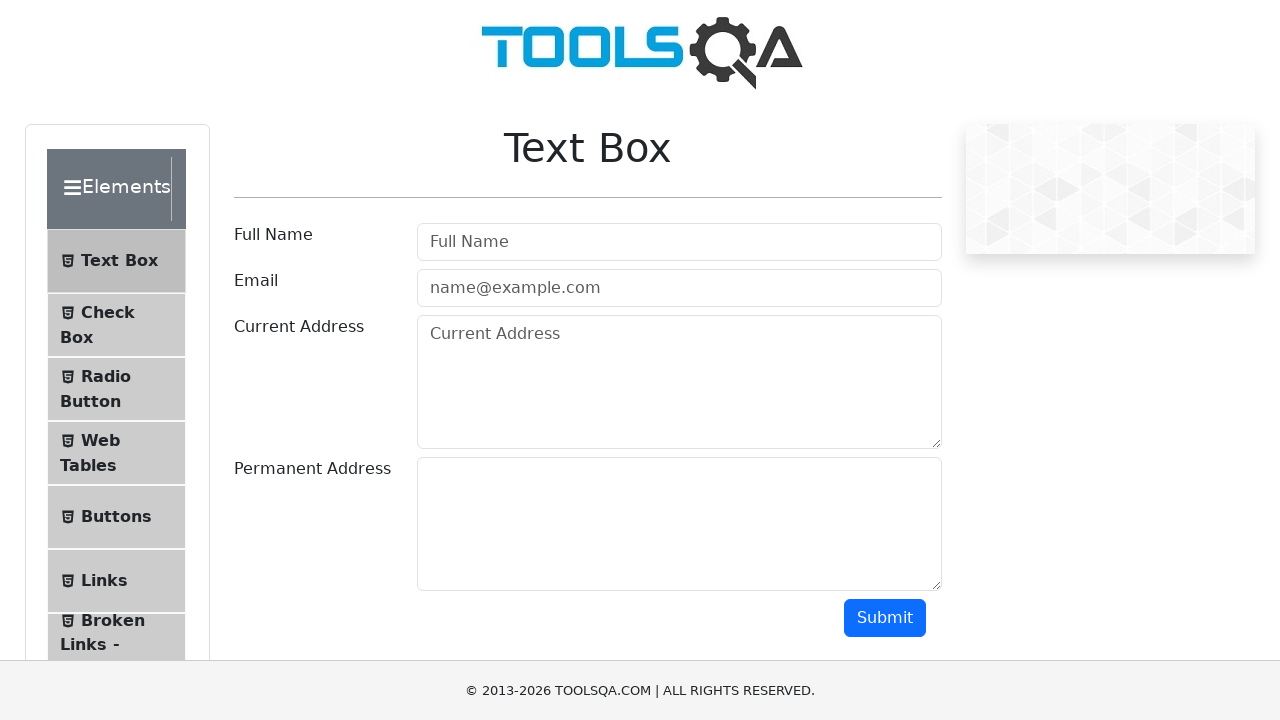

Text Box page loaded successfully
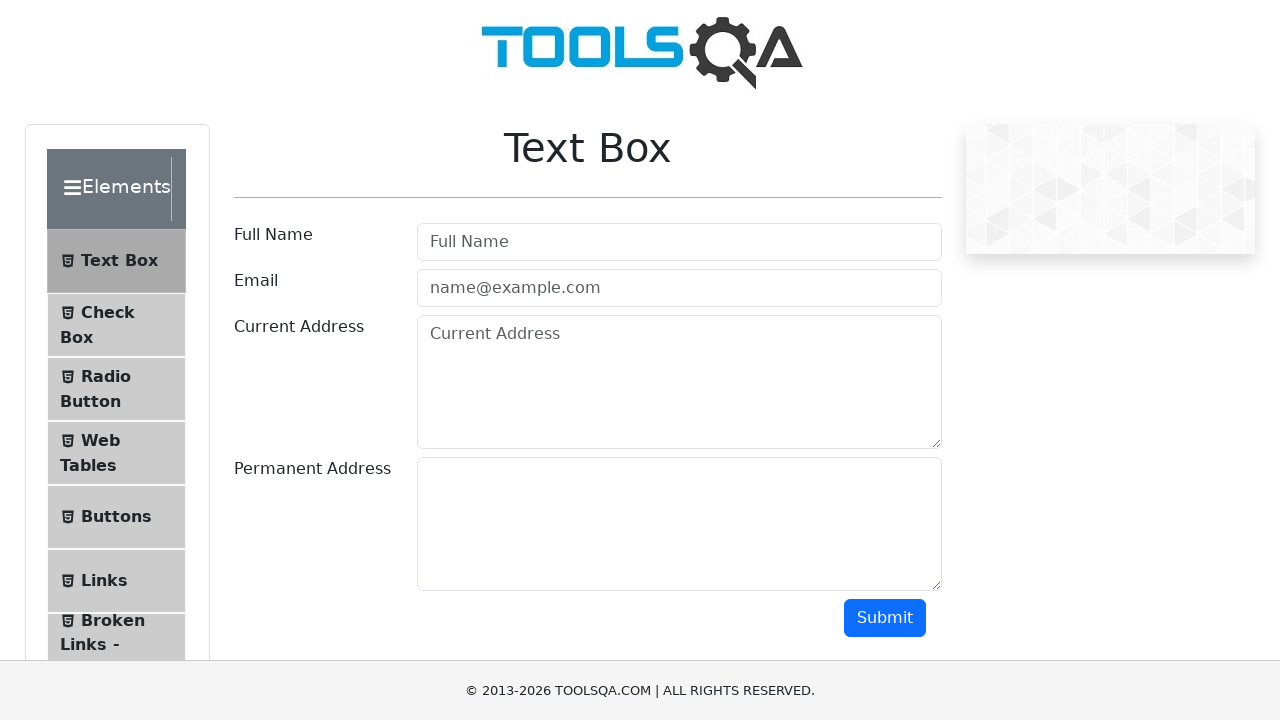

Full Name label is visible on the text box page
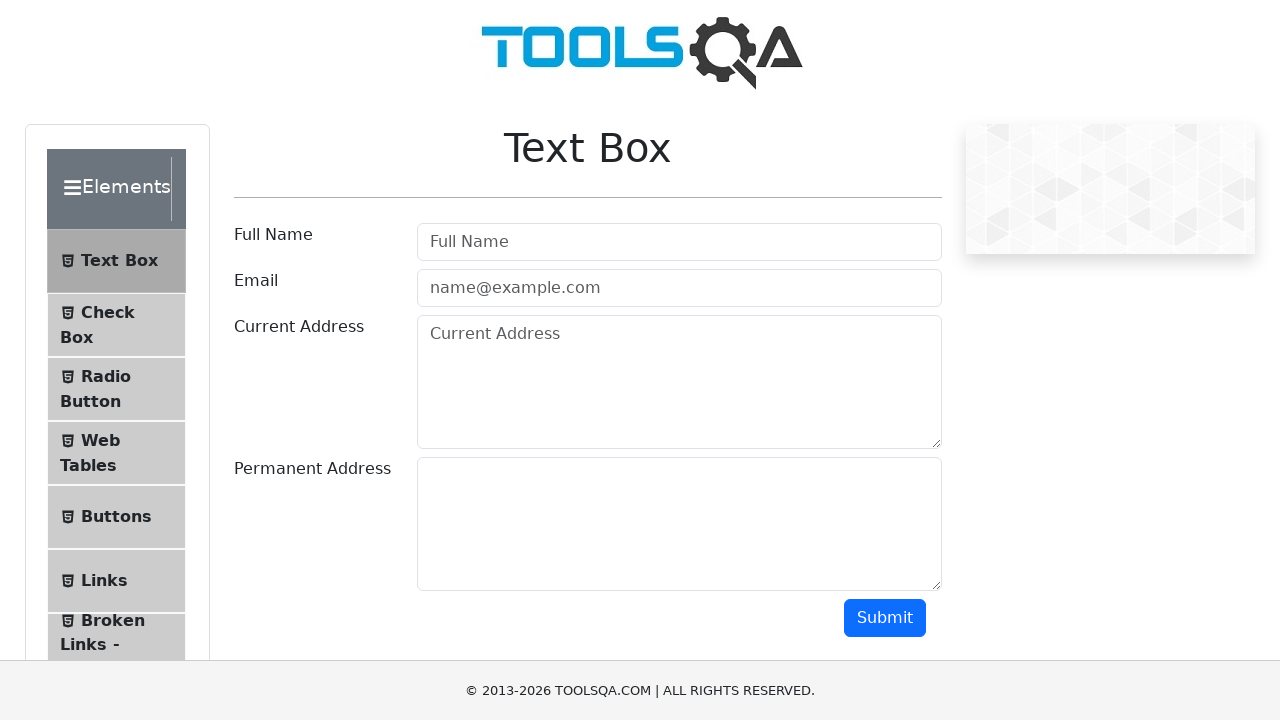

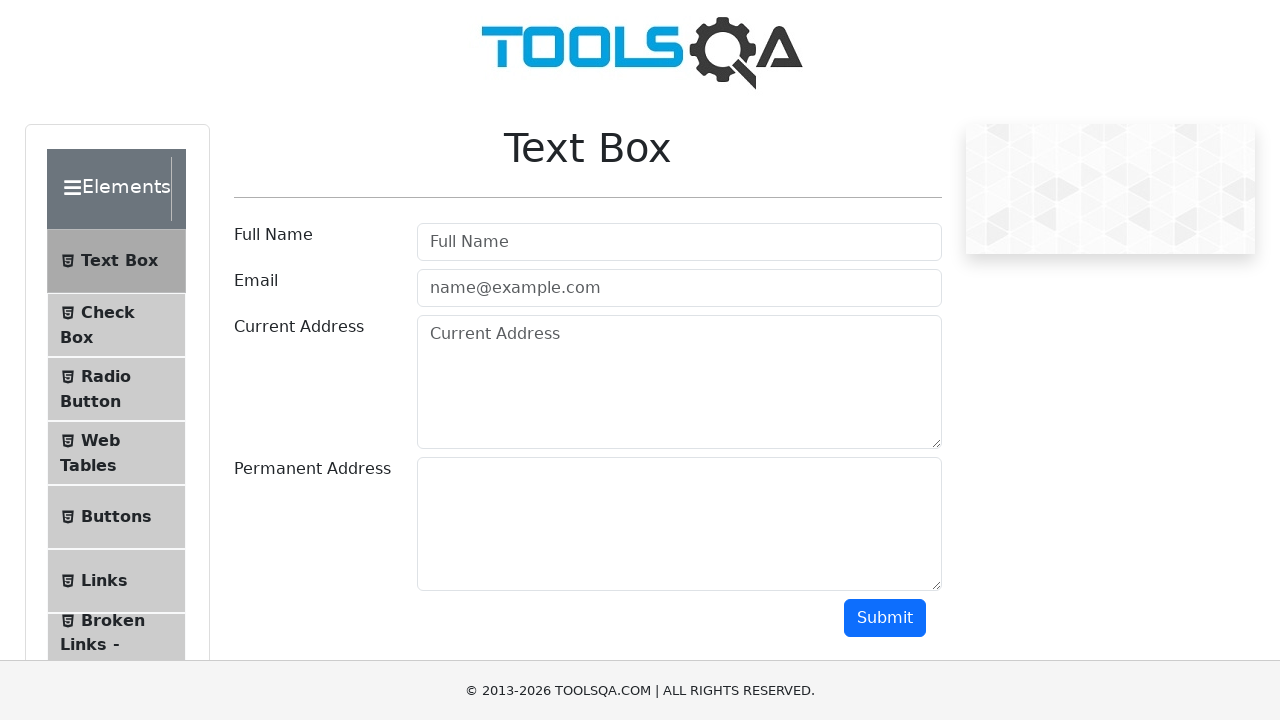